Tests an e-commerce grocery shopping flow by adding specific vegetables (Cucumber, Broccoli, Beetroot) to cart, proceeding to checkout, and applying a promo code to verify discount functionality.

Starting URL: https://rahulshettyacademy.com/seleniumPractise/#/

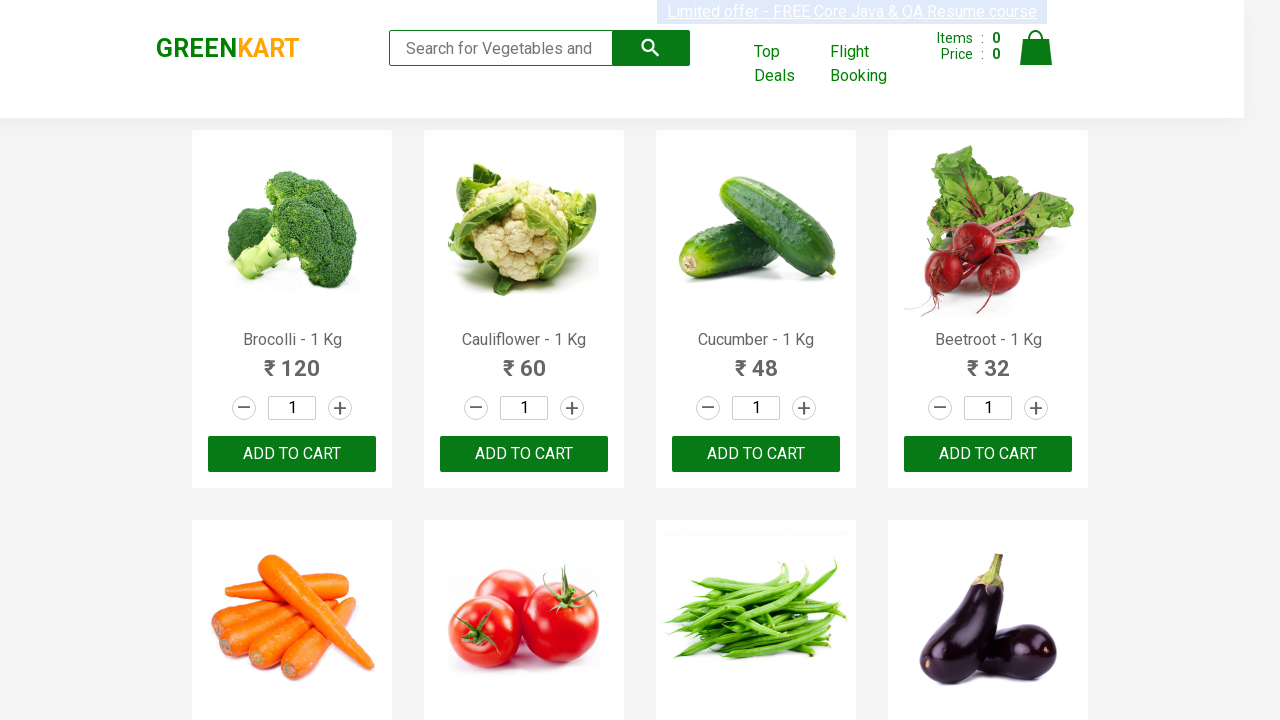

Waited for product names to load
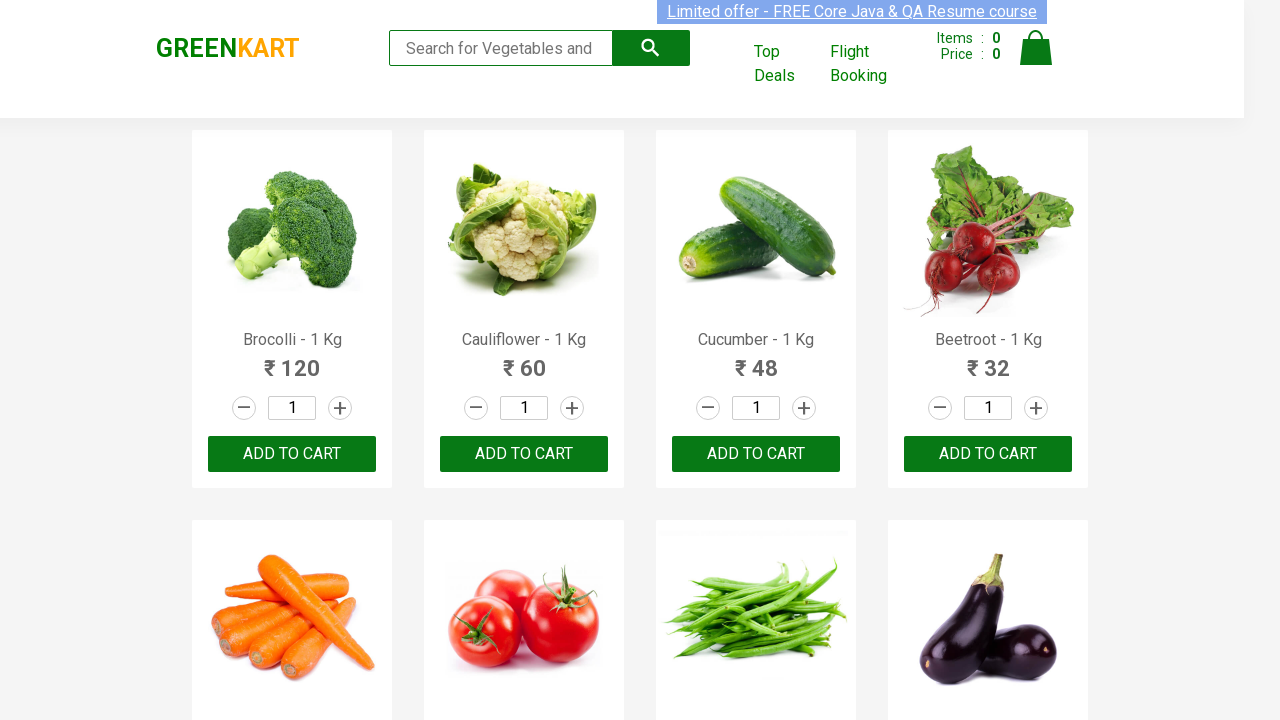

Retrieved all product name elements
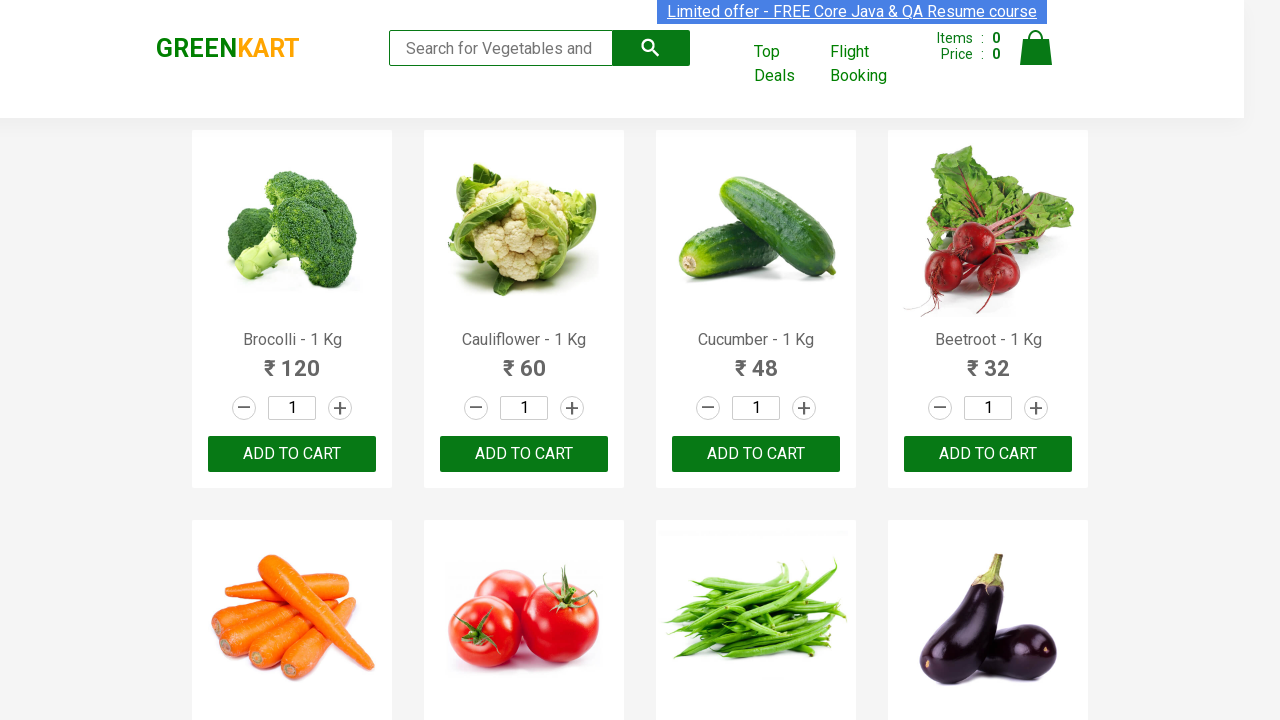

Retrieved all add to cart buttons
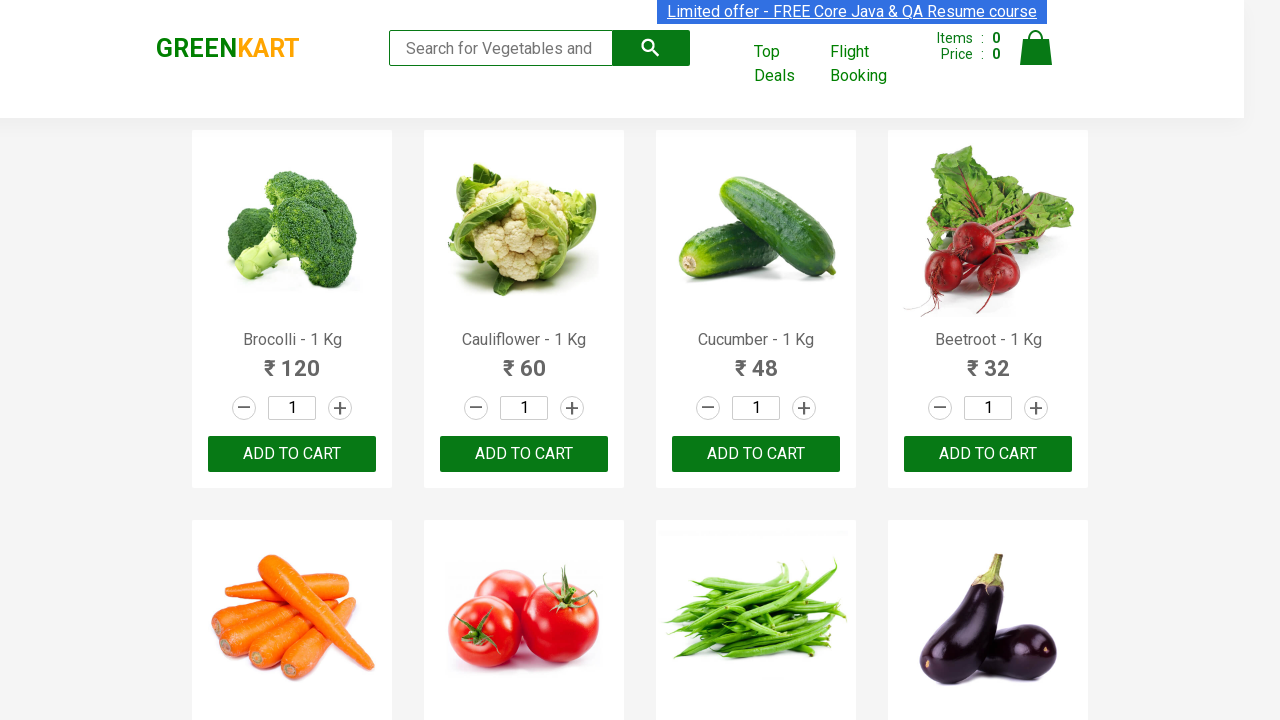

Added 'Brocolli' to cart (1/3) at (292, 454) on div.product-action button >> nth=0
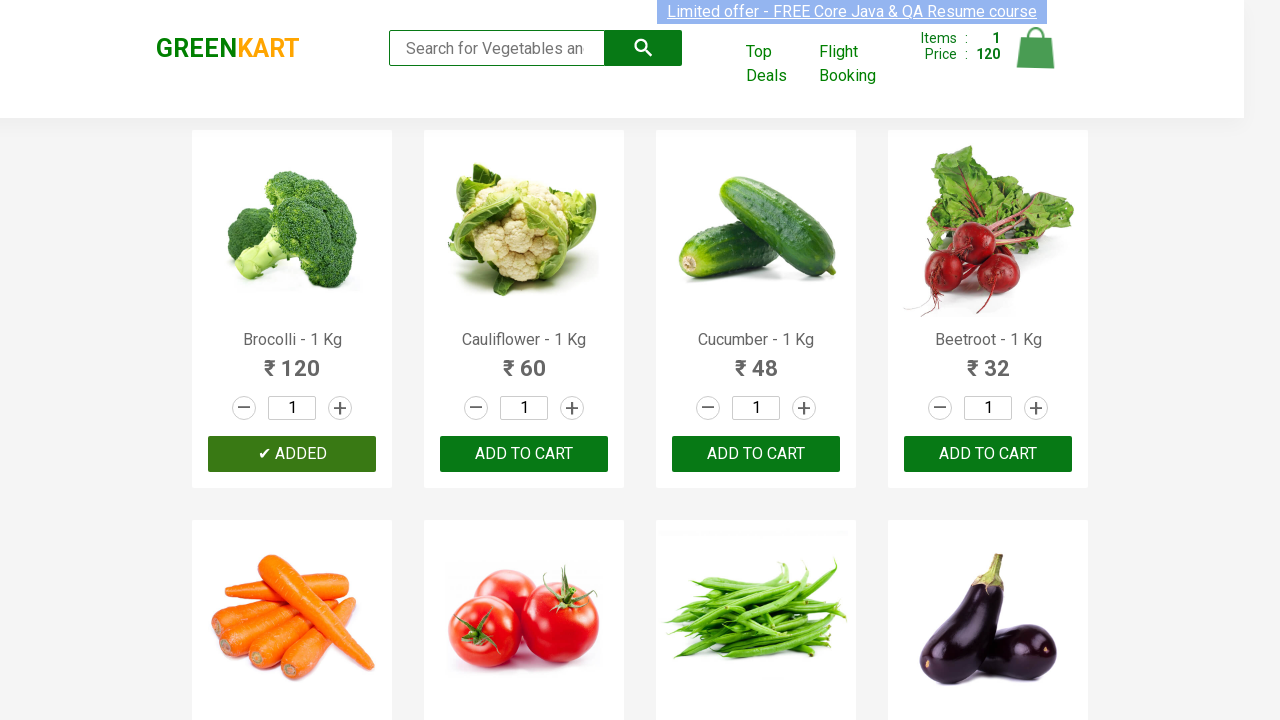

Added 'Cucumber' to cart (2/3) at (756, 454) on div.product-action button >> nth=2
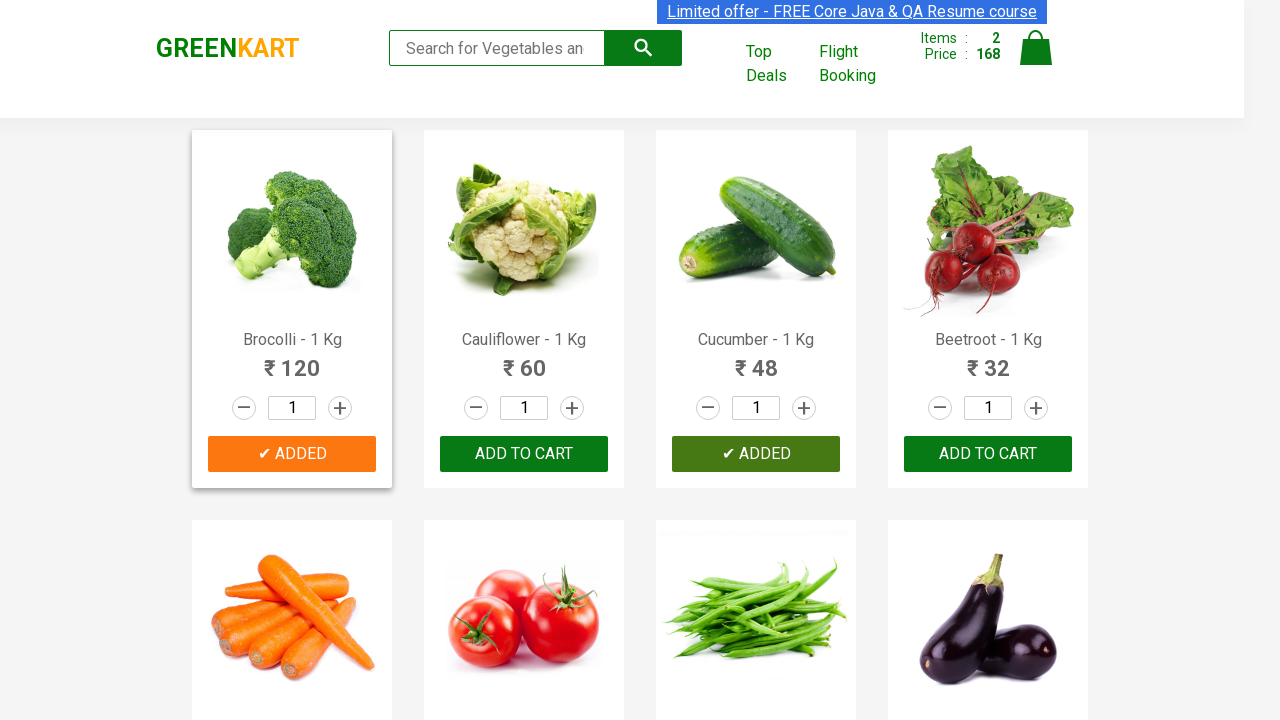

Added 'Beetroot' to cart (3/3) at (988, 454) on div.product-action button >> nth=3
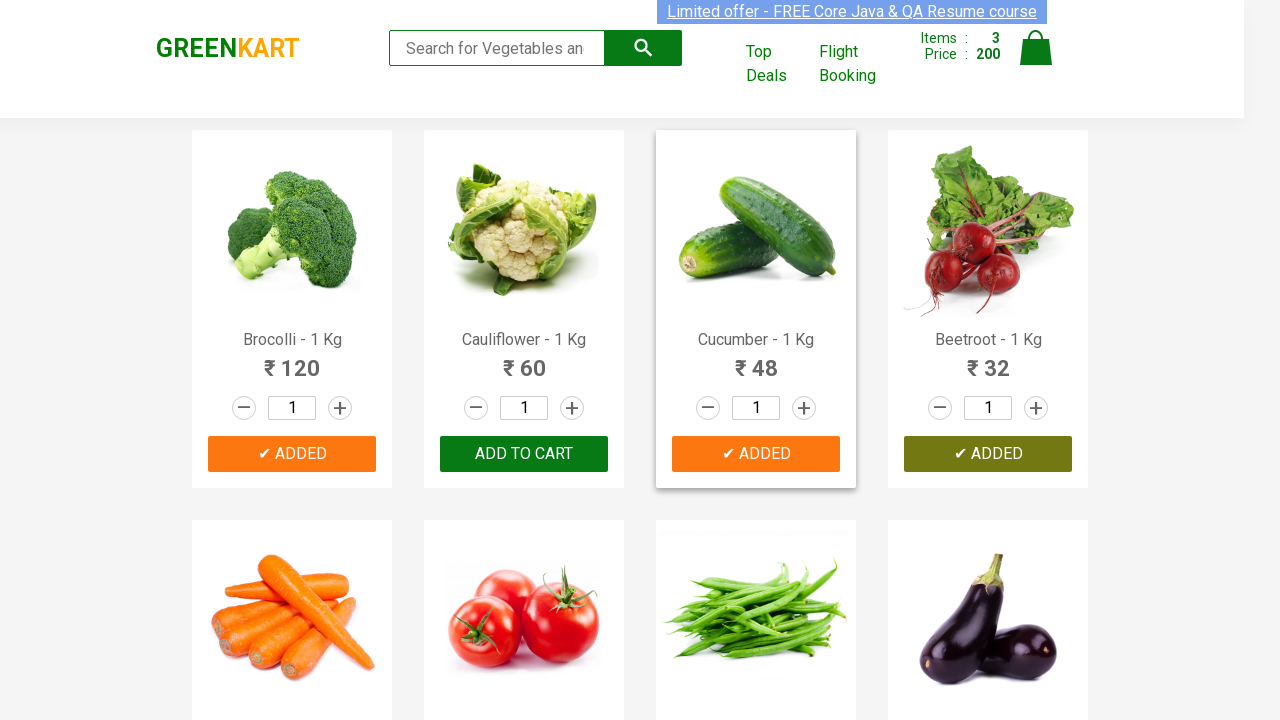

Clicked on cart icon to view cart at (1036, 48) on img[alt='Cart']
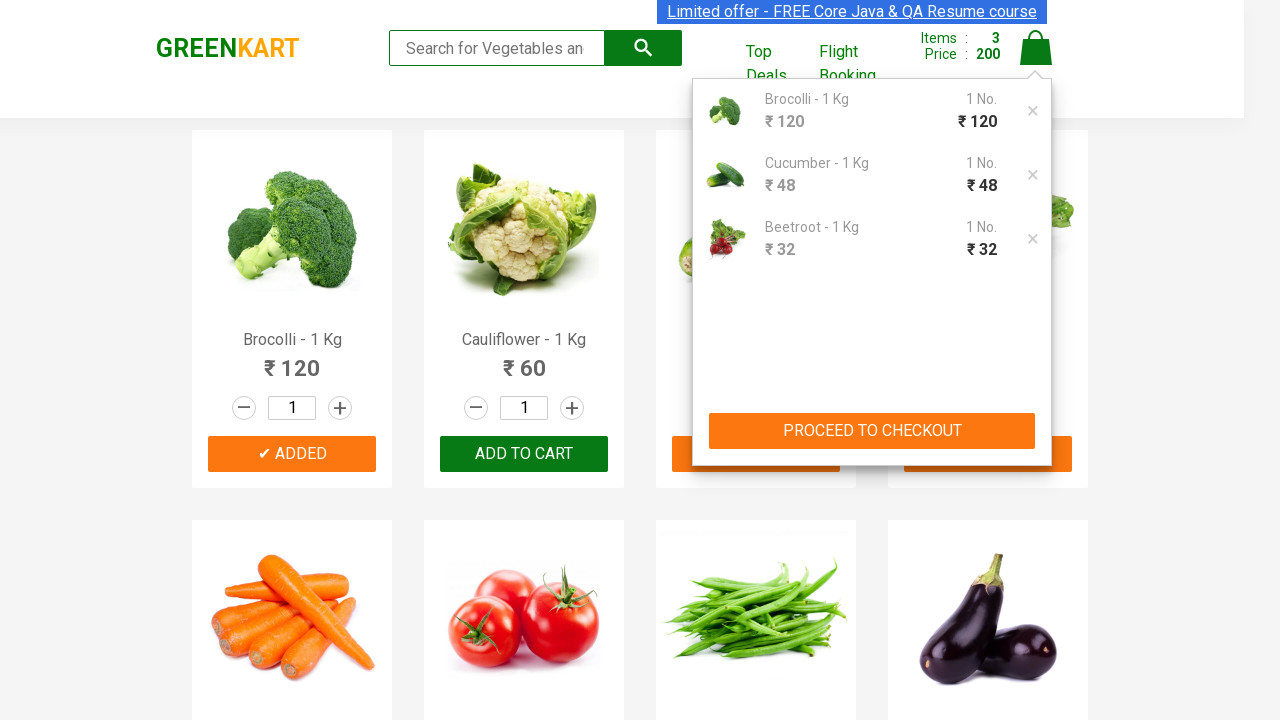

Clicked PROCEED TO CHECKOUT button at (872, 431) on xpath=//button[text()='PROCEED TO CHECKOUT']
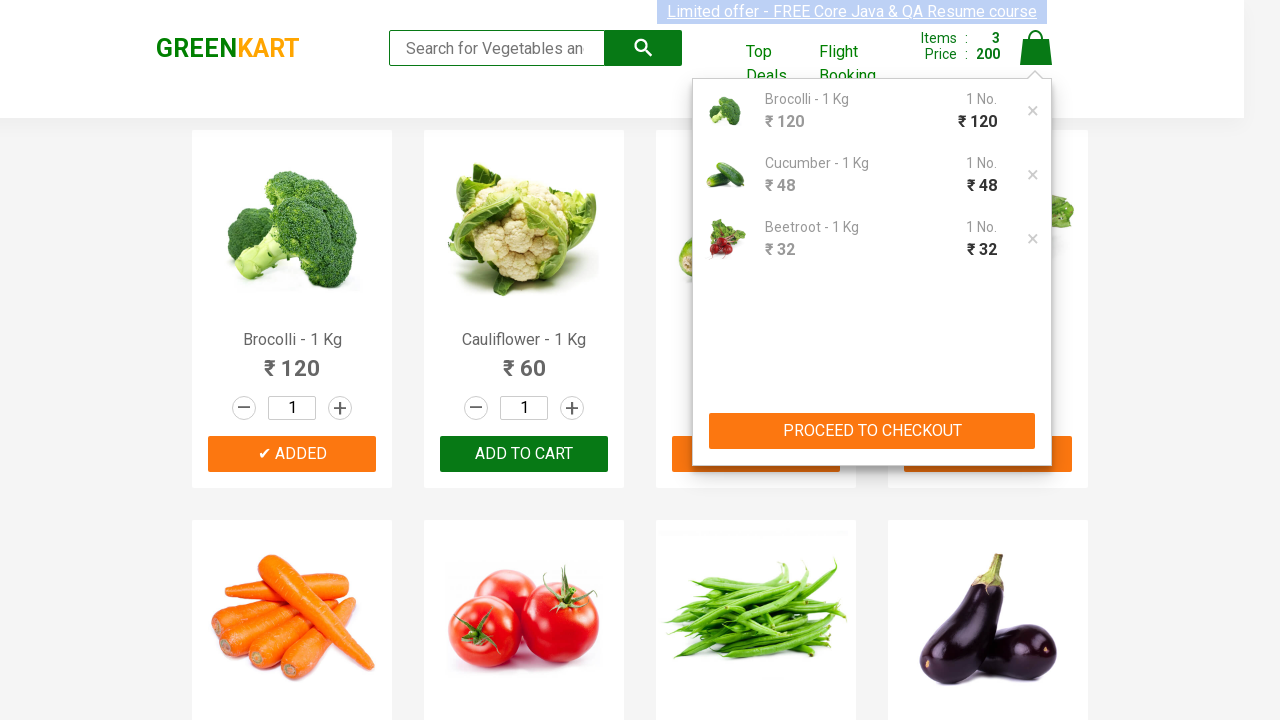

Entered promo code 'rahulshettyacademy' on input.promoCode
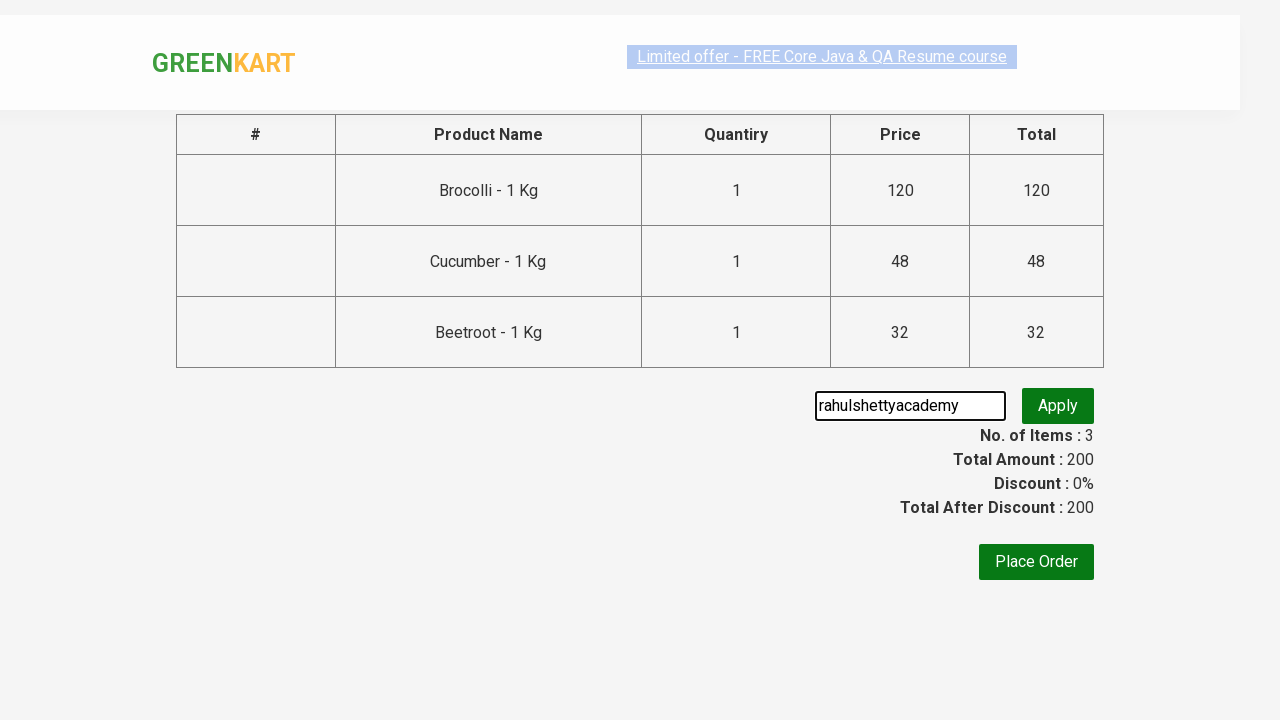

Clicked apply button to apply promo code at (1058, 406) on button.promoBtn
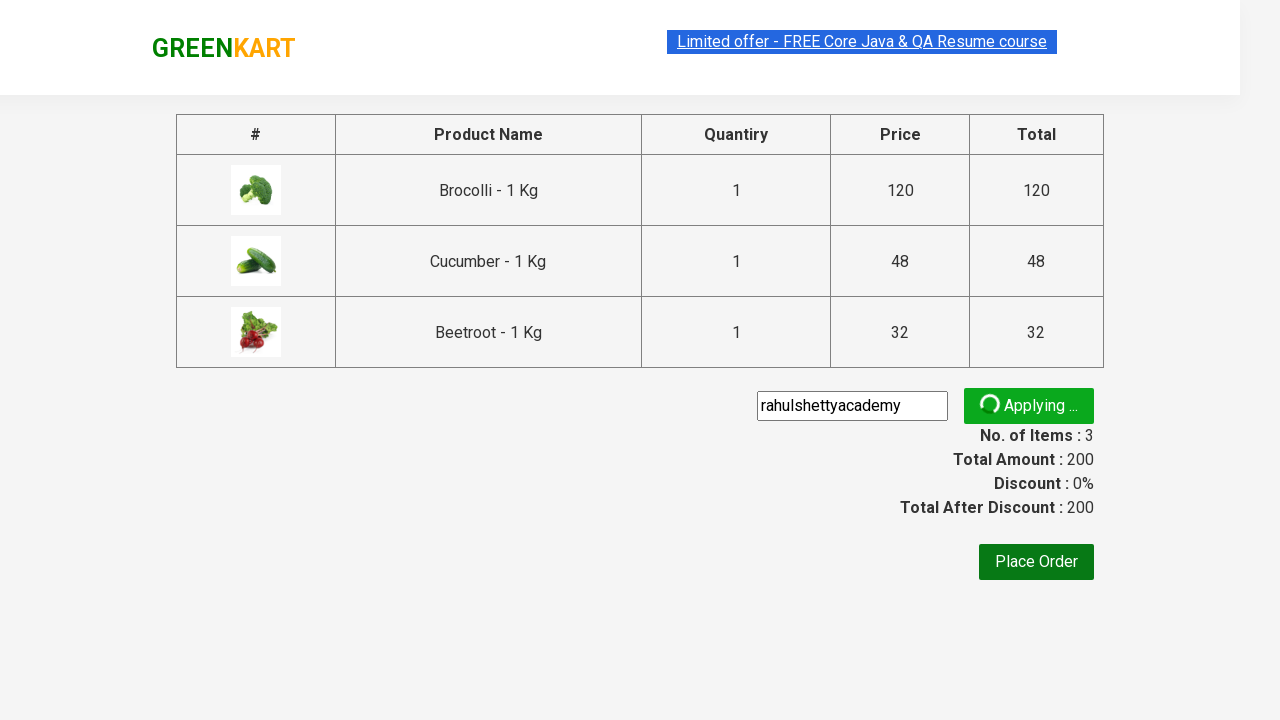

Promo code successfully applied - discount verified
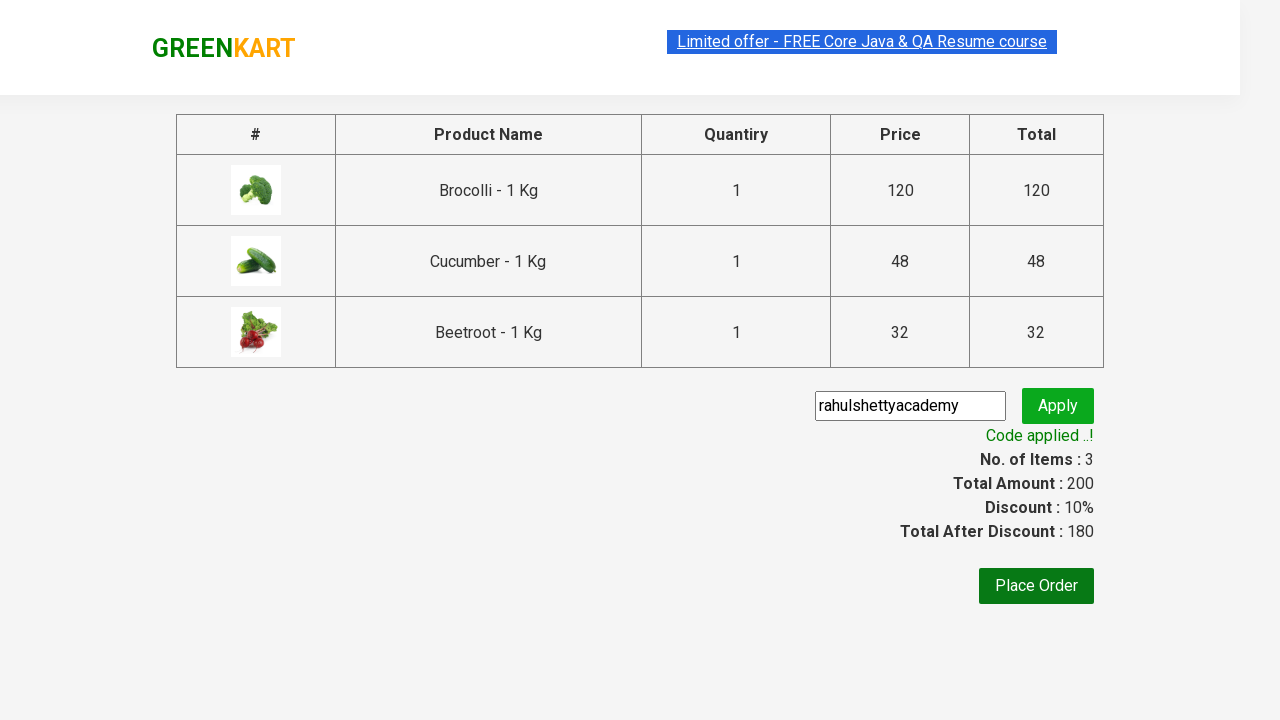

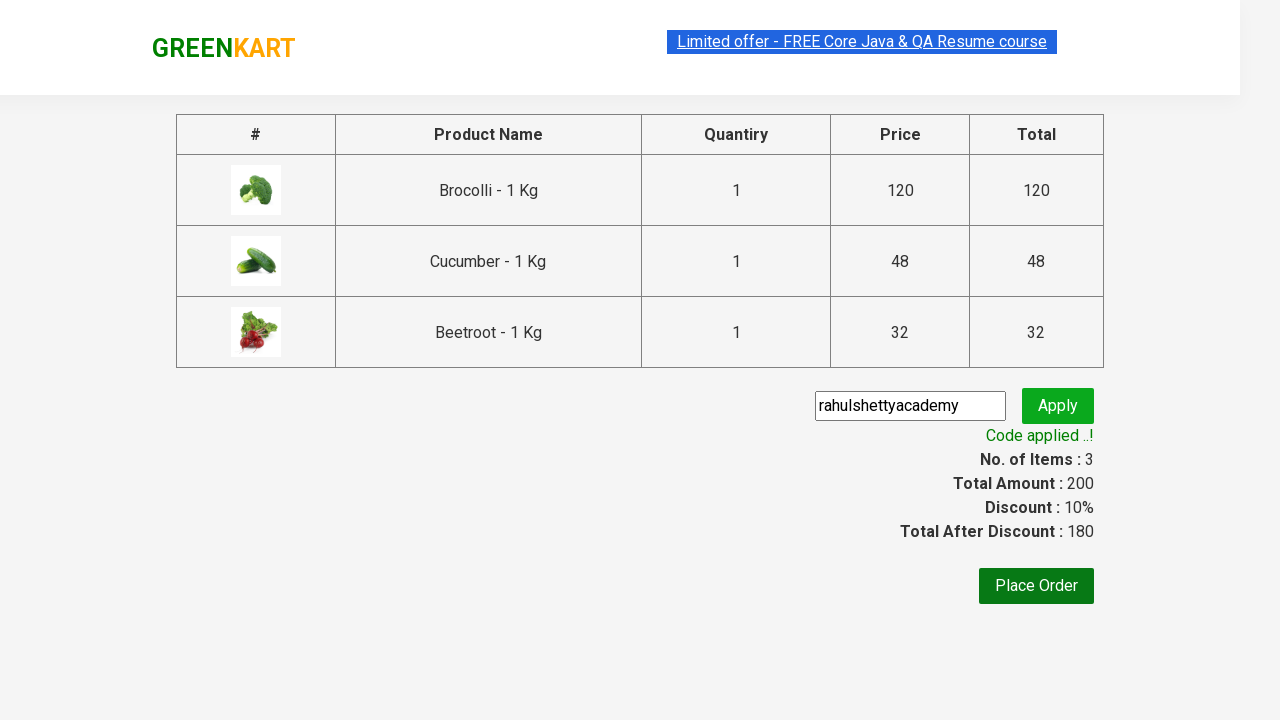